Tests clearing the complete state of all items by checking and then unchecking the toggle-all checkbox

Starting URL: https://demo.playwright.dev/todomvc

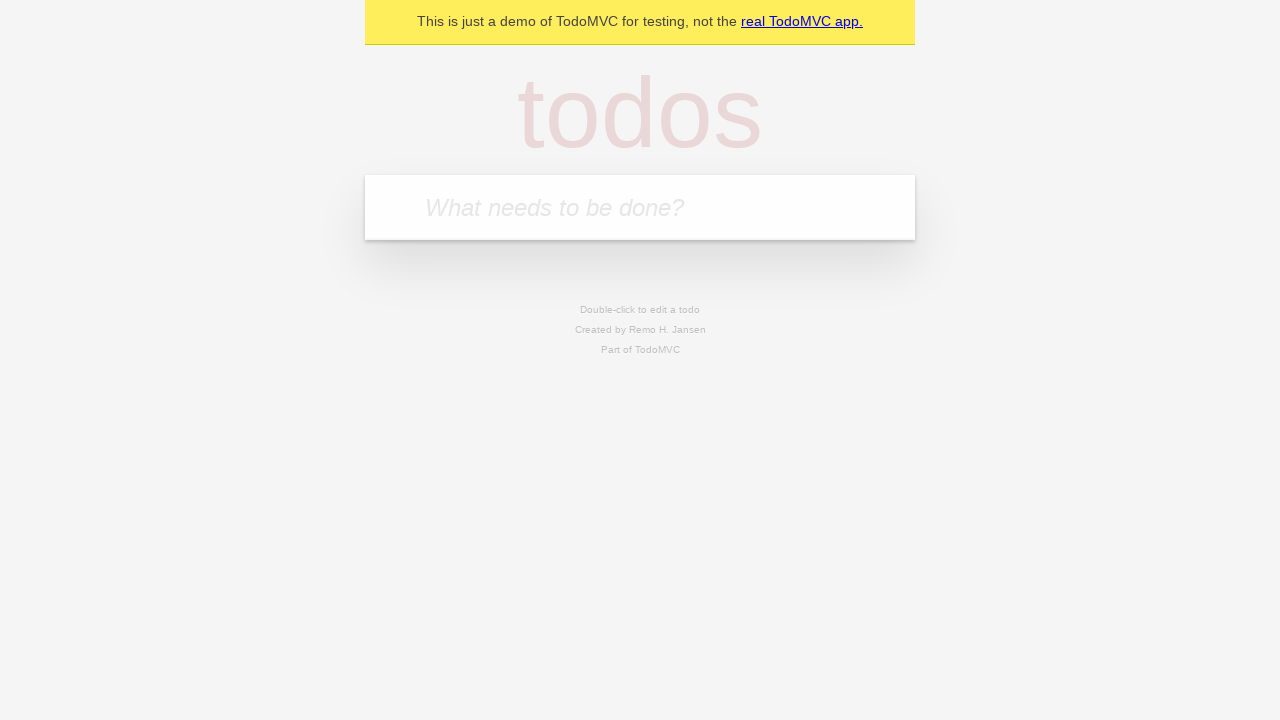

Filled todo input with 'buy some cheese' on internal:attr=[placeholder="What needs to be done?"i]
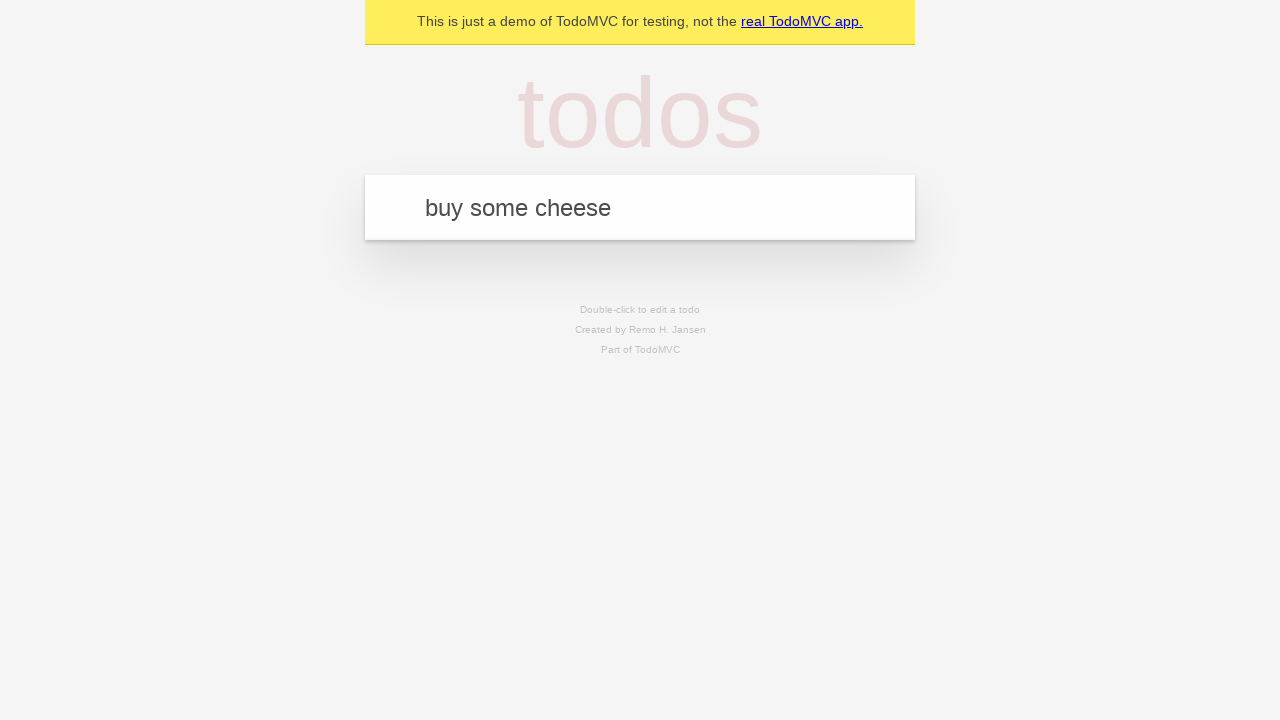

Pressed Enter to add first todo on internal:attr=[placeholder="What needs to be done?"i]
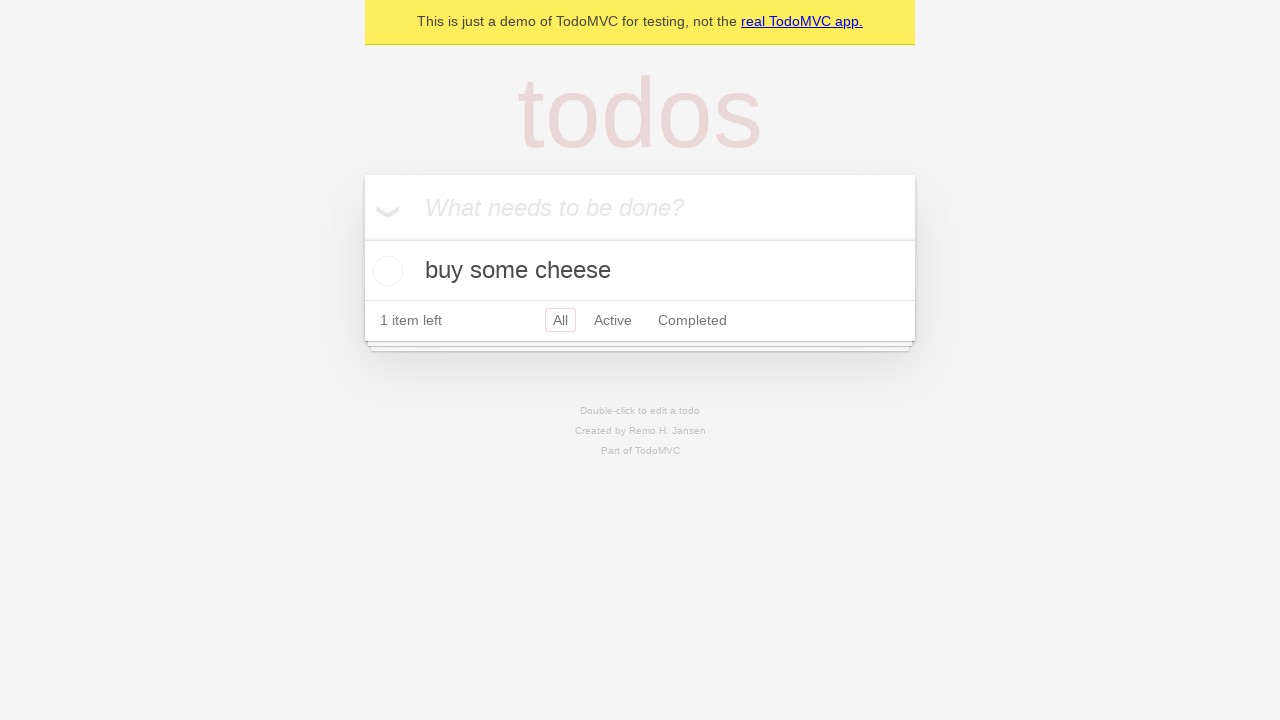

Filled todo input with 'feed the cat' on internal:attr=[placeholder="What needs to be done?"i]
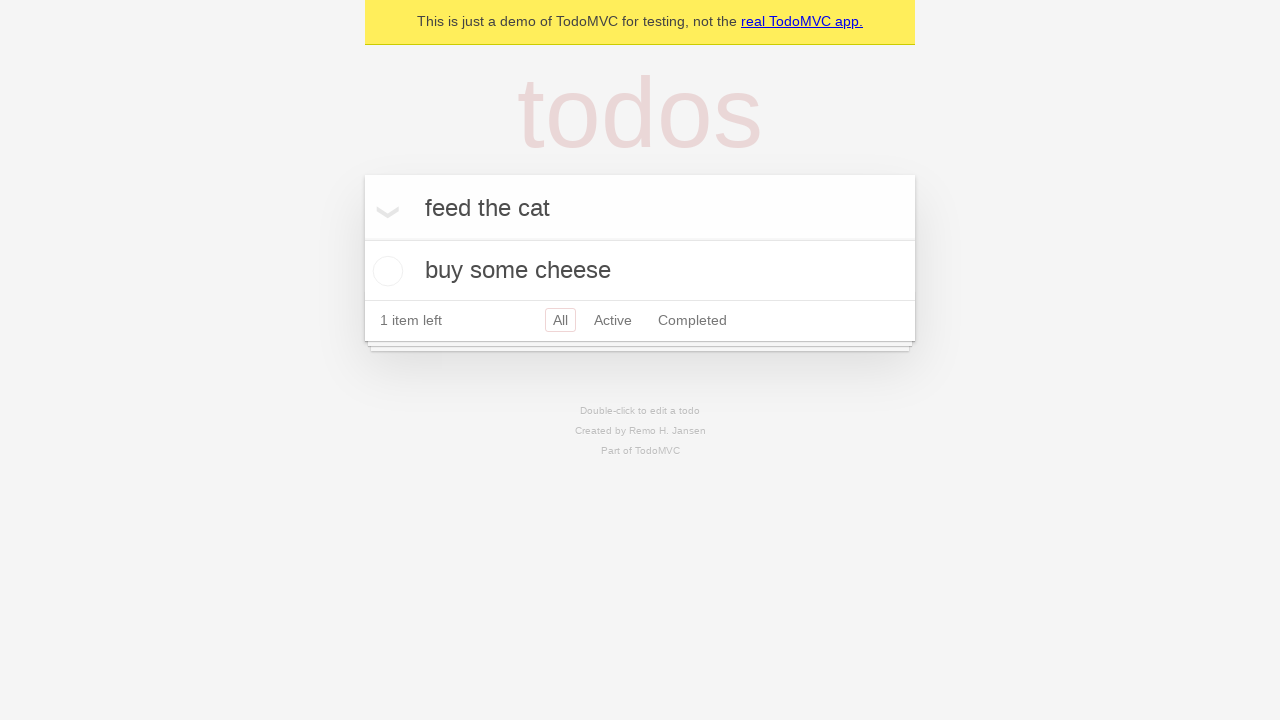

Pressed Enter to add second todo on internal:attr=[placeholder="What needs to be done?"i]
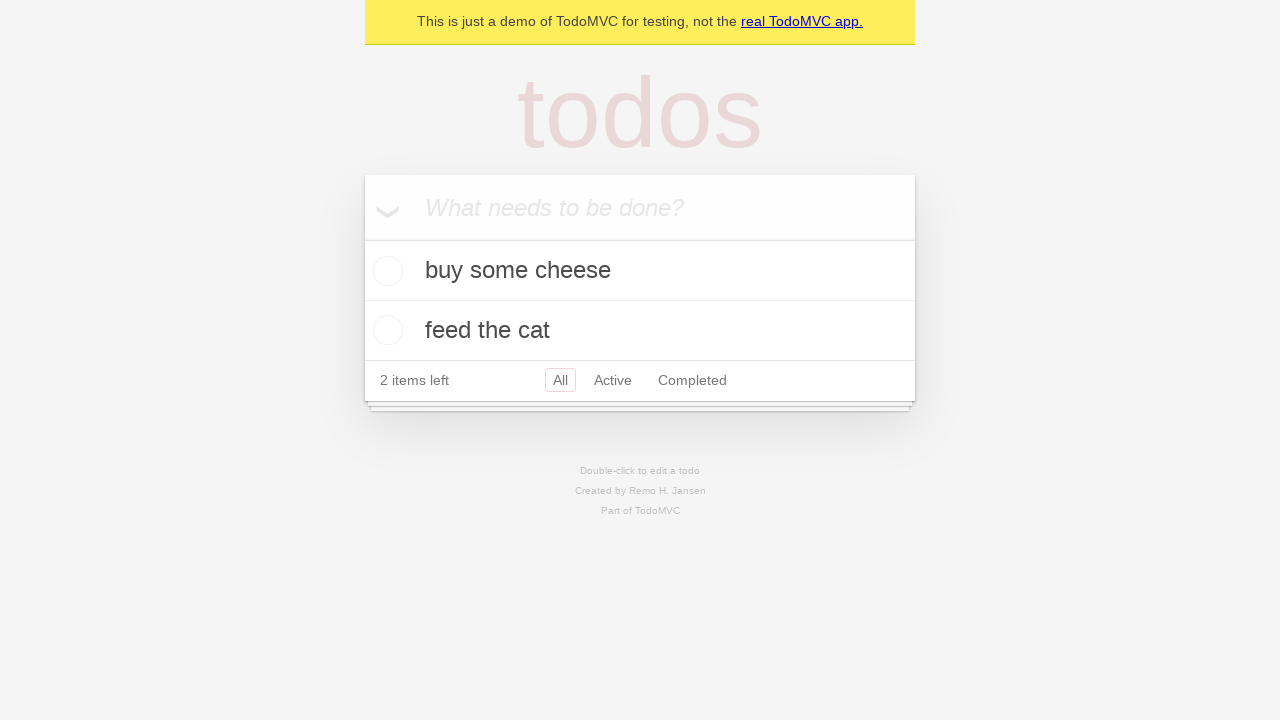

Filled todo input with 'book a doctors appointment' on internal:attr=[placeholder="What needs to be done?"i]
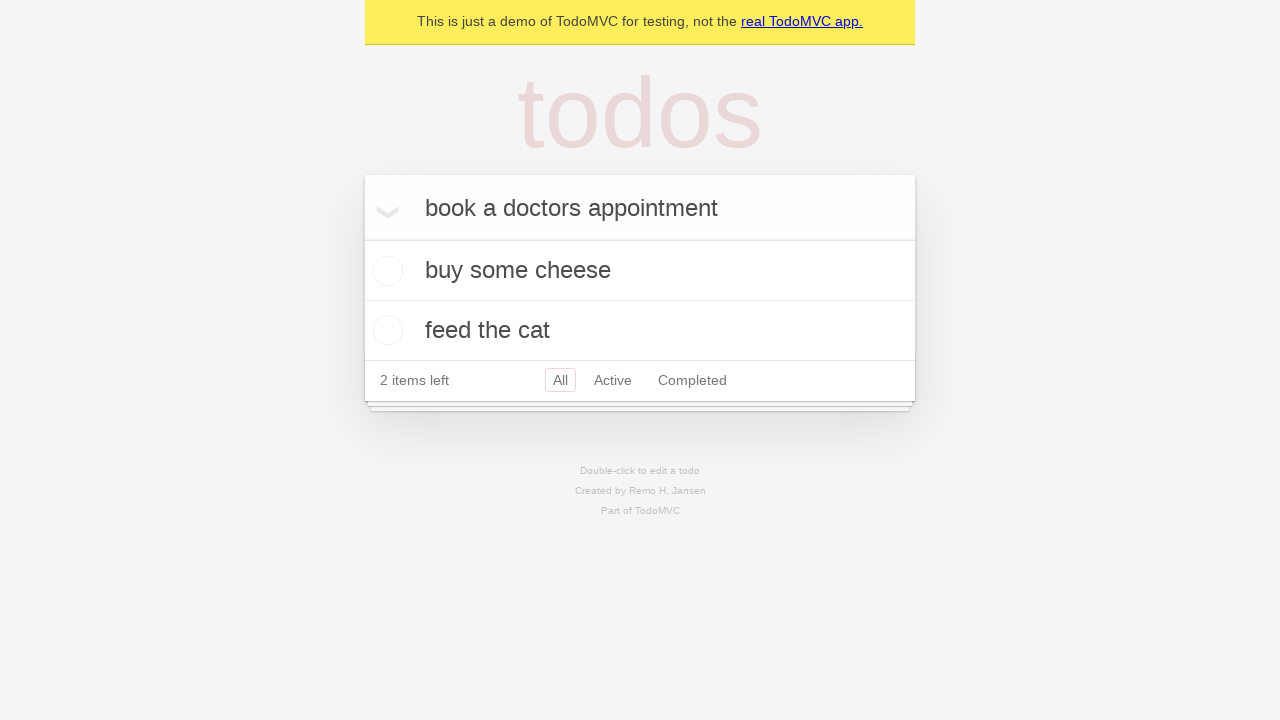

Pressed Enter to add third todo on internal:attr=[placeholder="What needs to be done?"i]
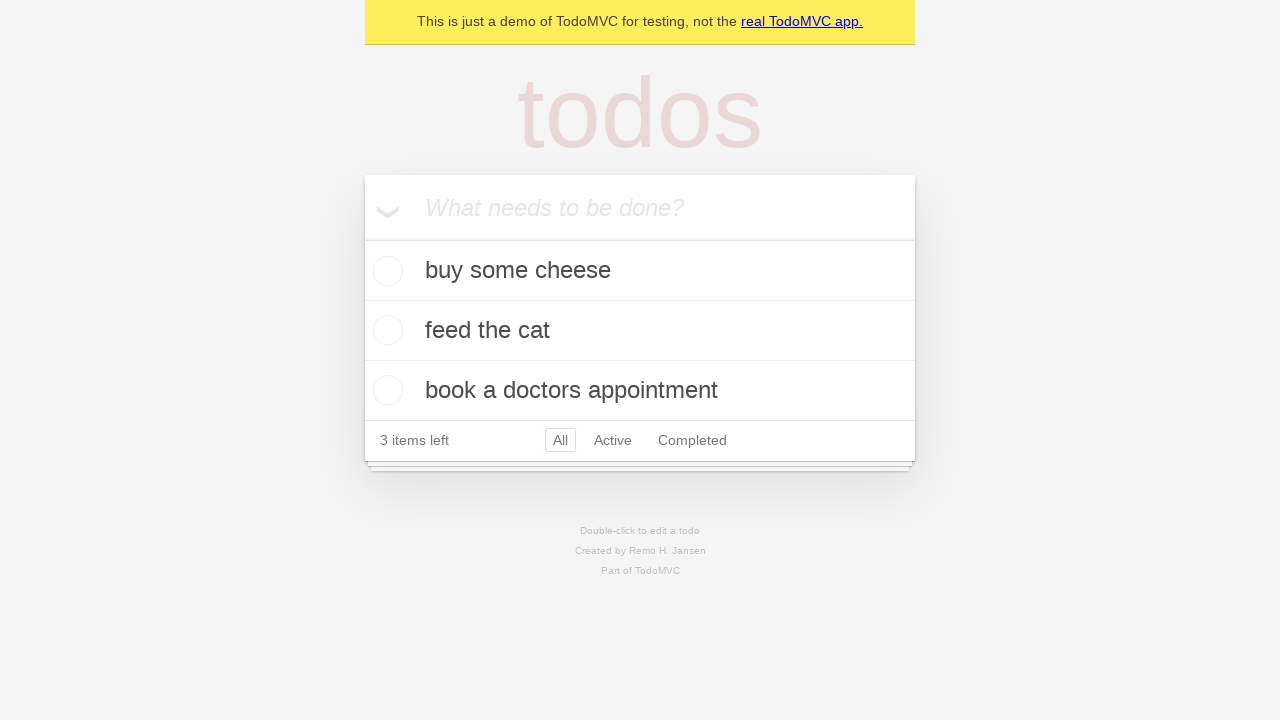

Checked toggle-all checkbox to mark all todos as complete at (362, 238) on internal:label="Mark all as complete"i
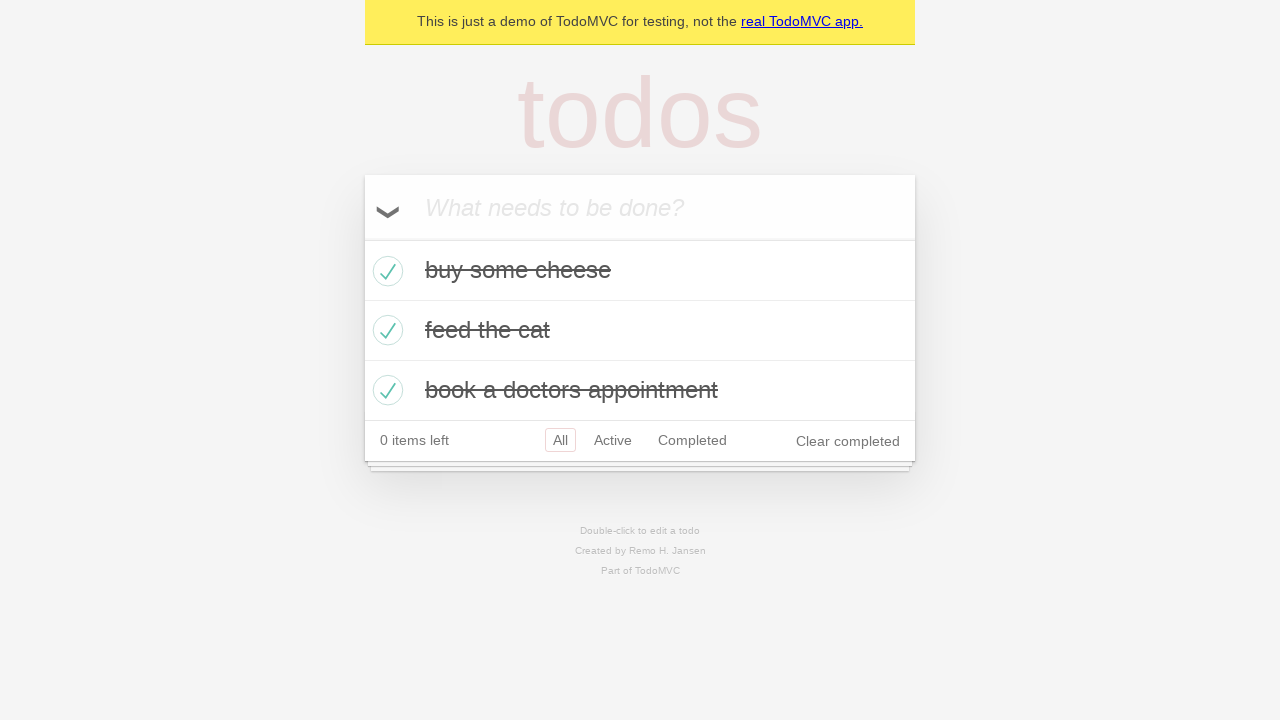

Unchecked toggle-all checkbox to clear complete state of all todos at (362, 238) on internal:label="Mark all as complete"i
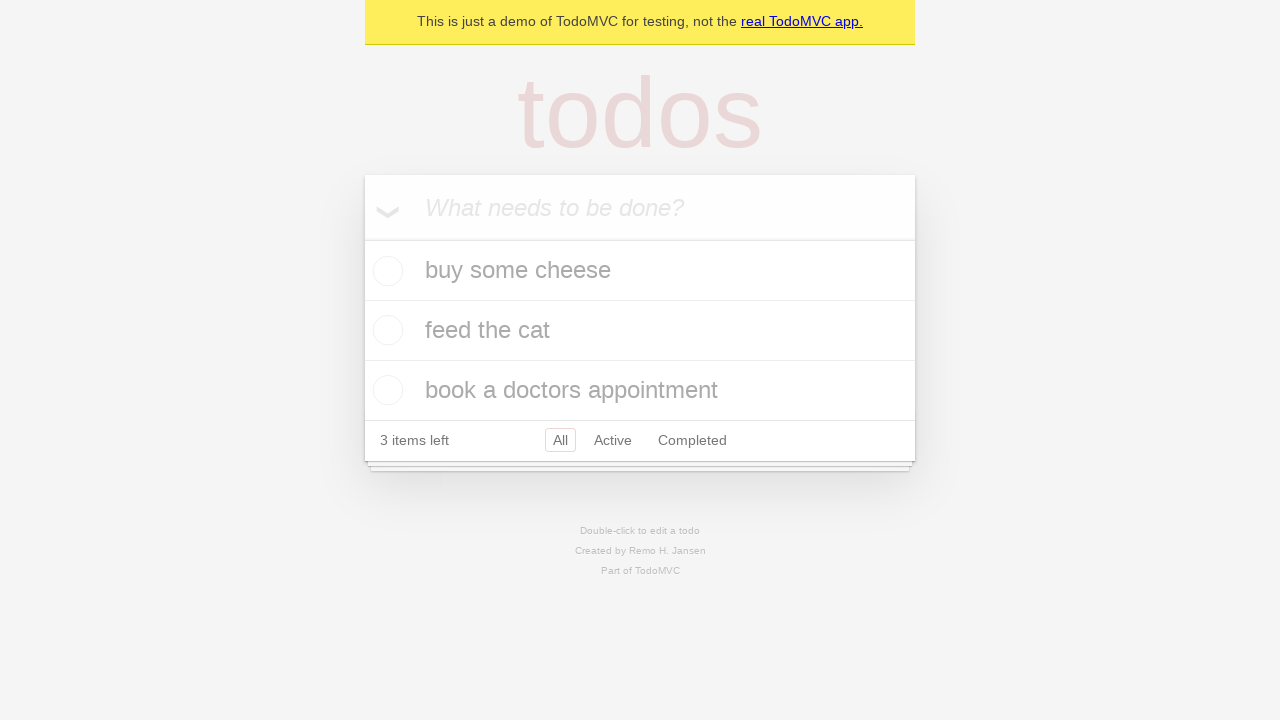

Verified no todos have completed state
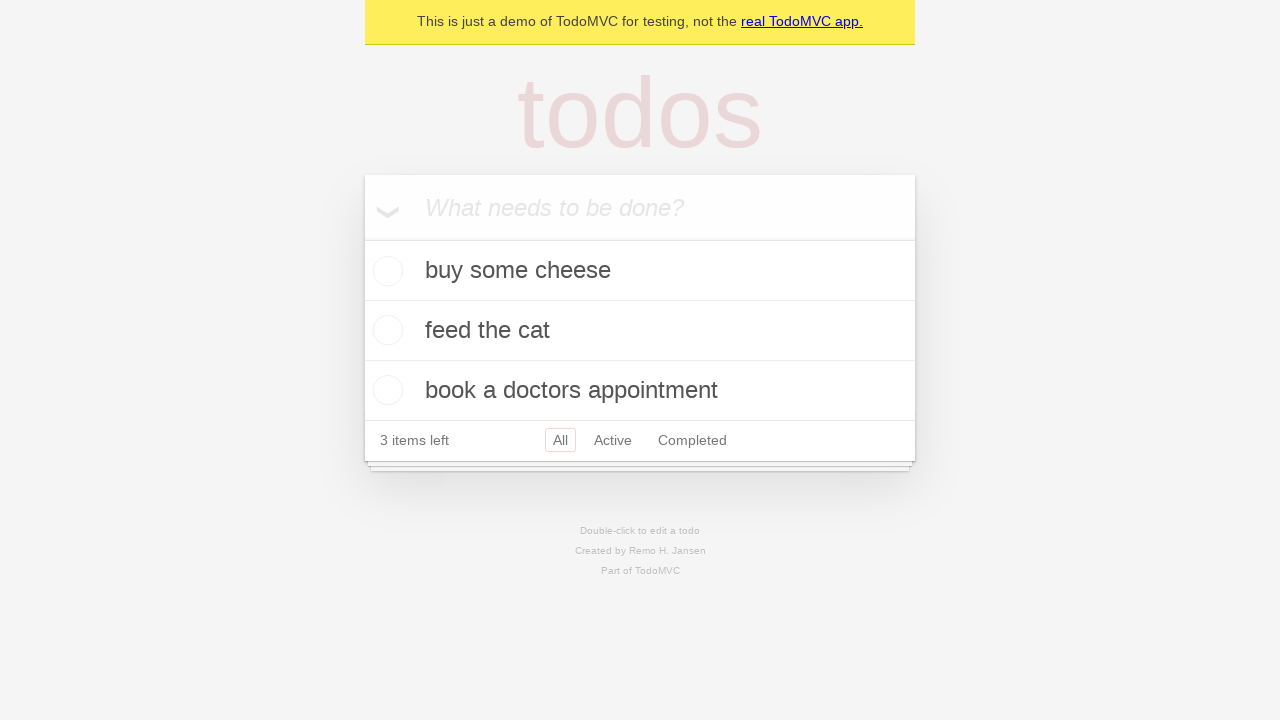

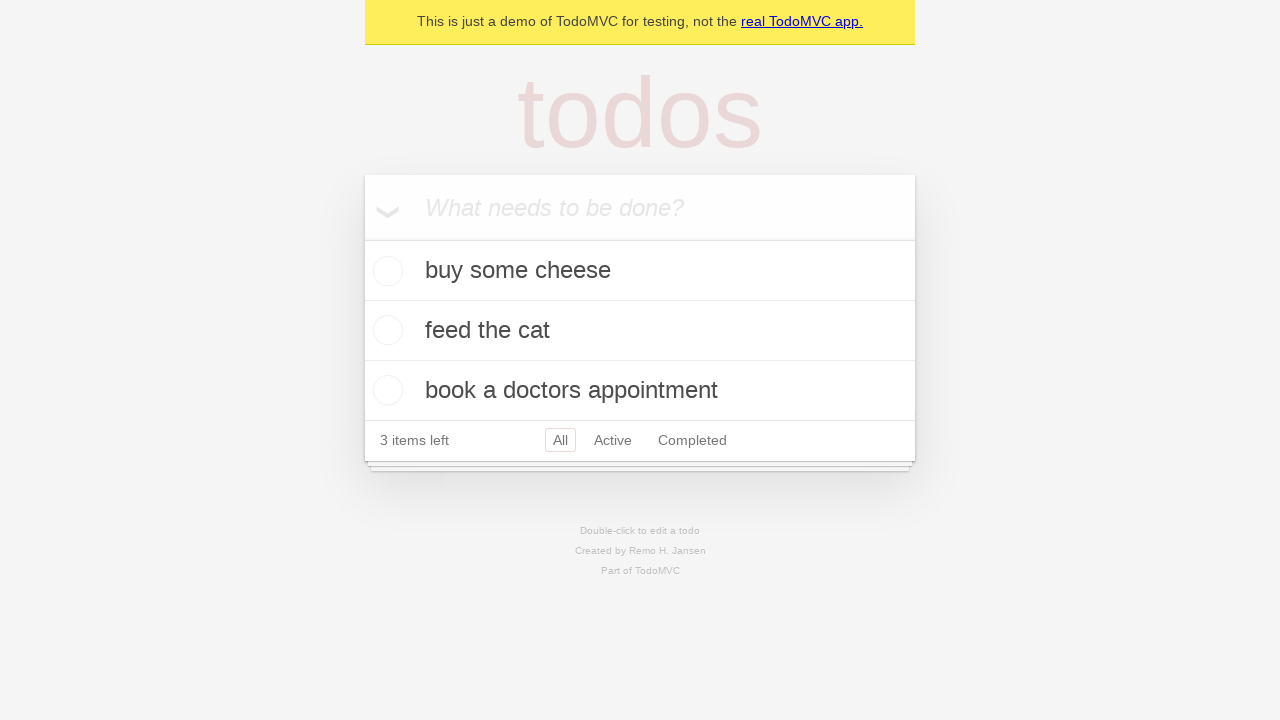